Tests dropdown selection functionality on a contact form by selecting options using different methods: index, value, and label.

Starting URL: https://www.telerik.com/contact

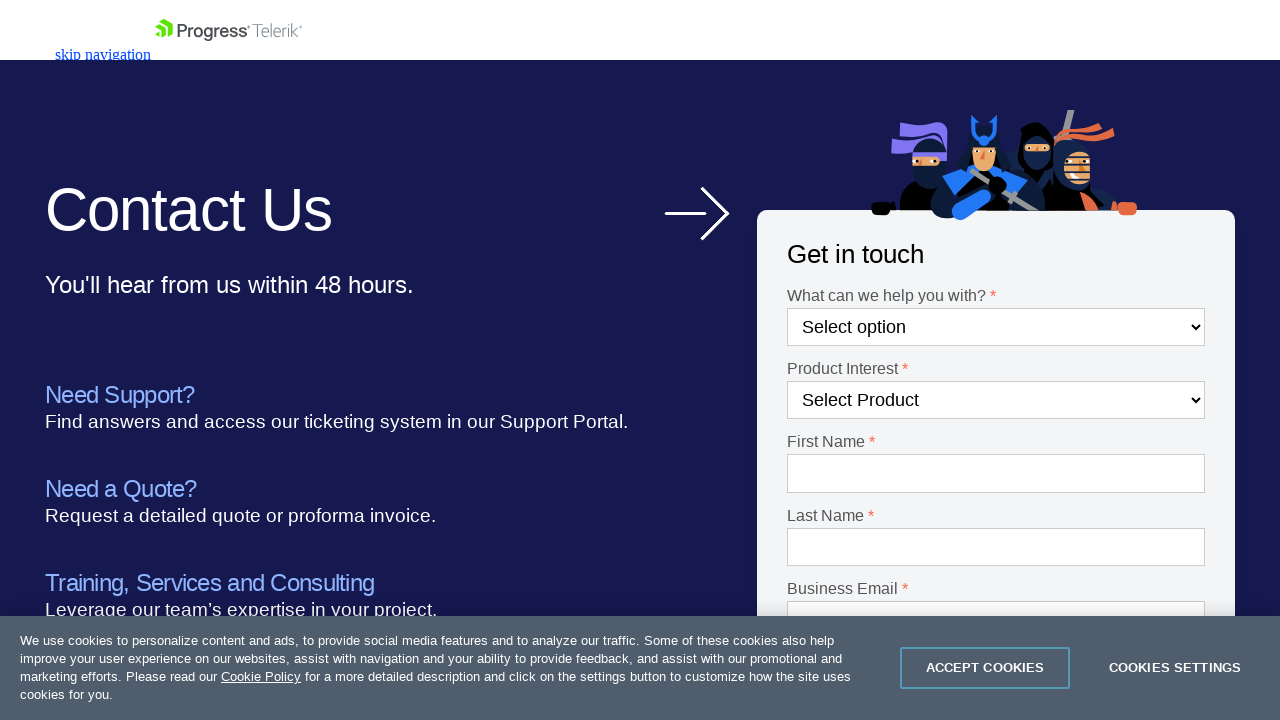

Selected second option in Dropdown-1 by index on #Dropdown-1
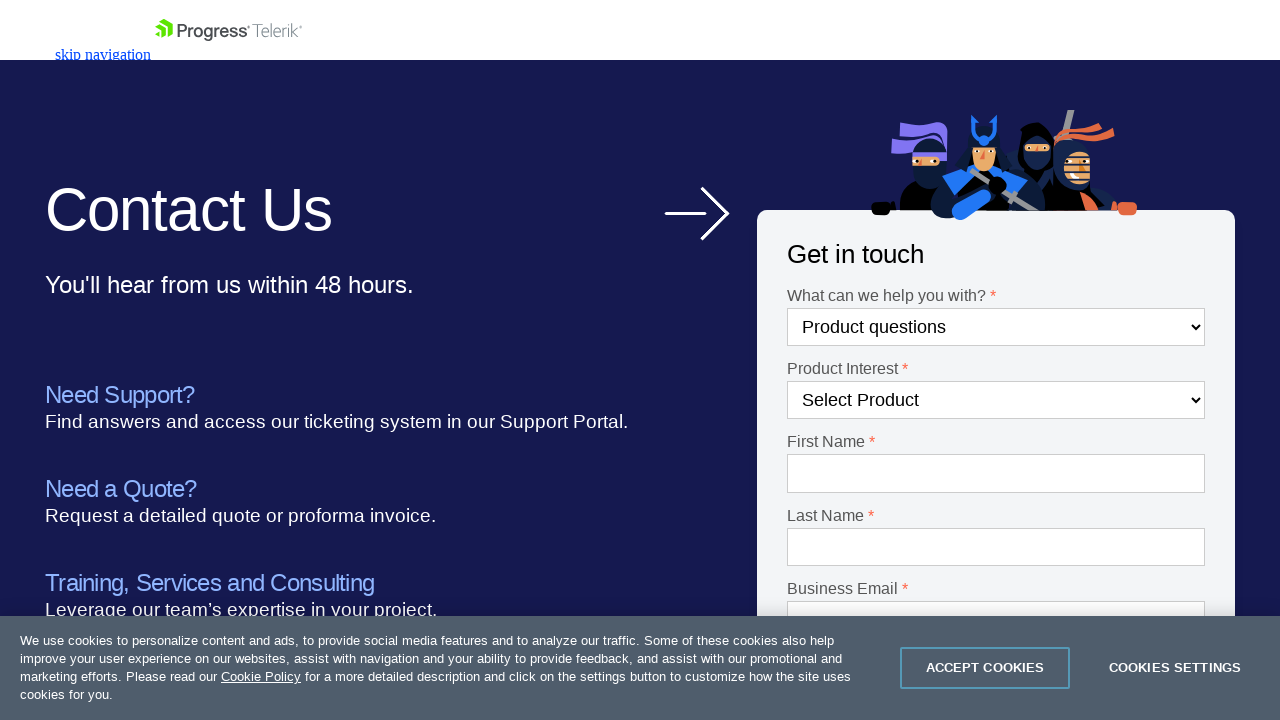

Selected 'DevCraft' option in Dropdown-2 by value on #Dropdown-2
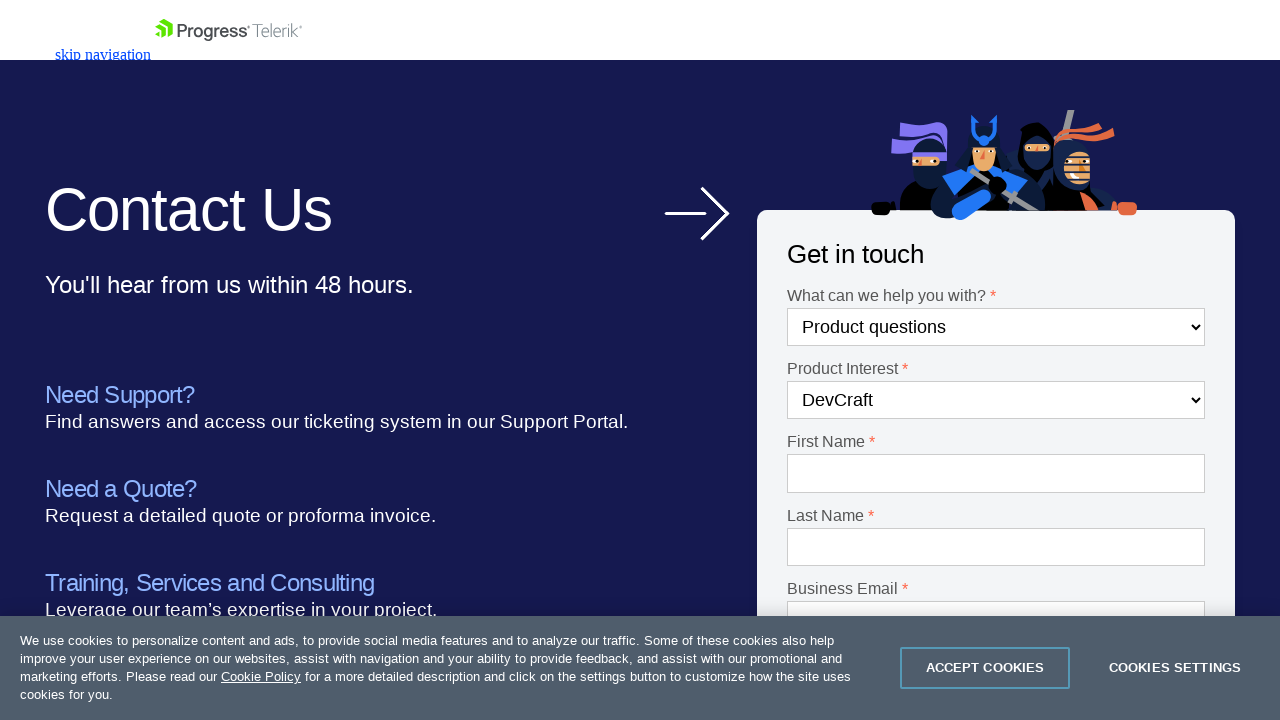

Selected 'United States' option in Country-1 dropdown by label on #Country-1
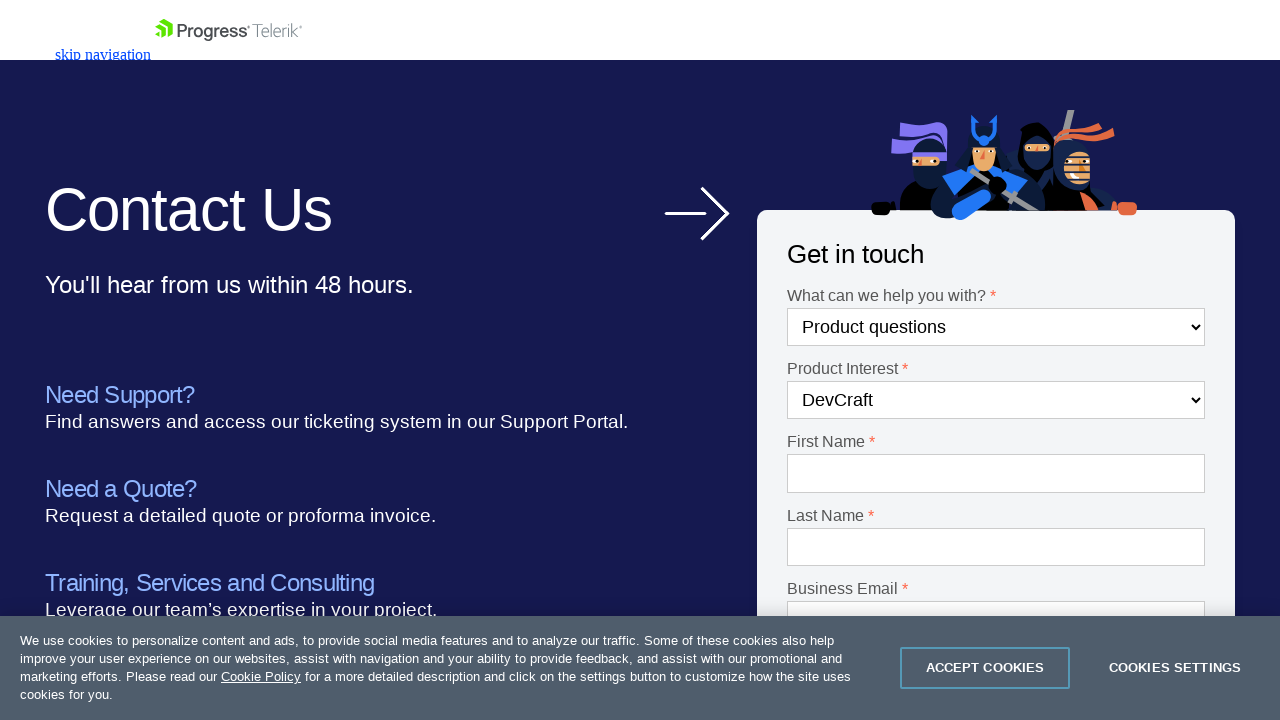

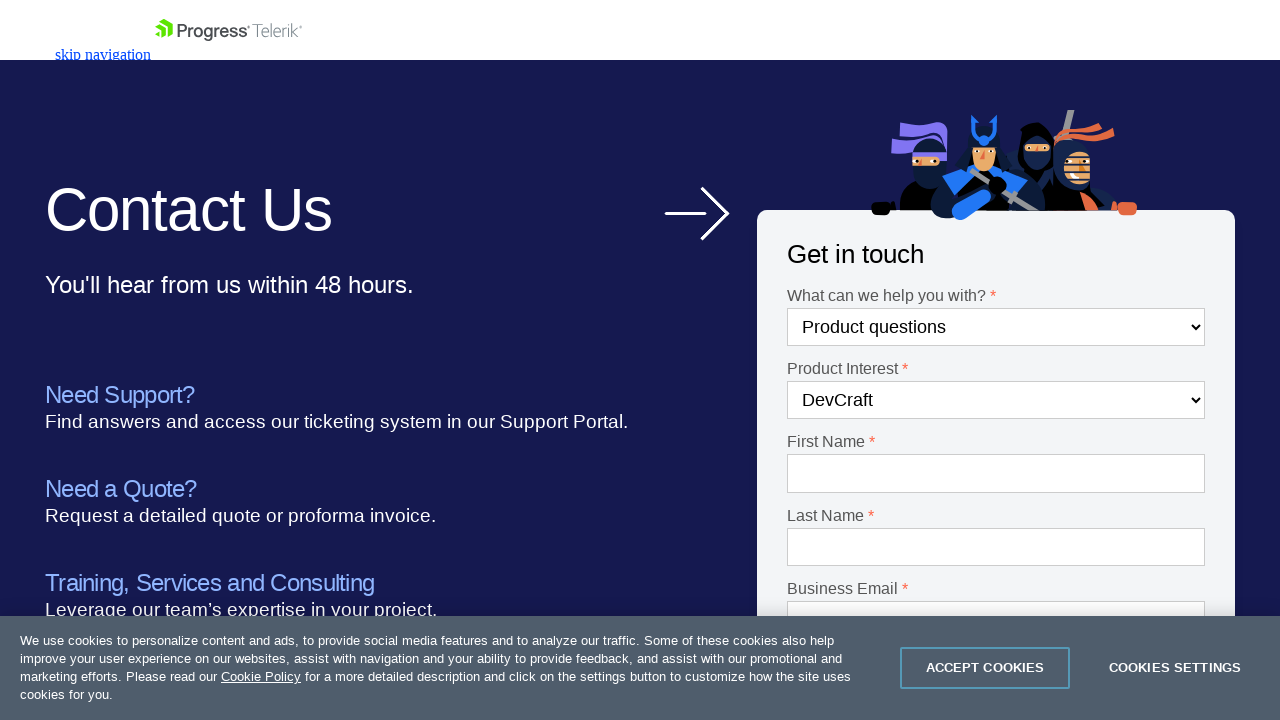